Tests jQuery UI draggable demo page by switching to the demo iframe, locating the draggable element, then switching back to main content and clicking a sidebar navigation link.

Starting URL: https://jqueryui.com/draggable/

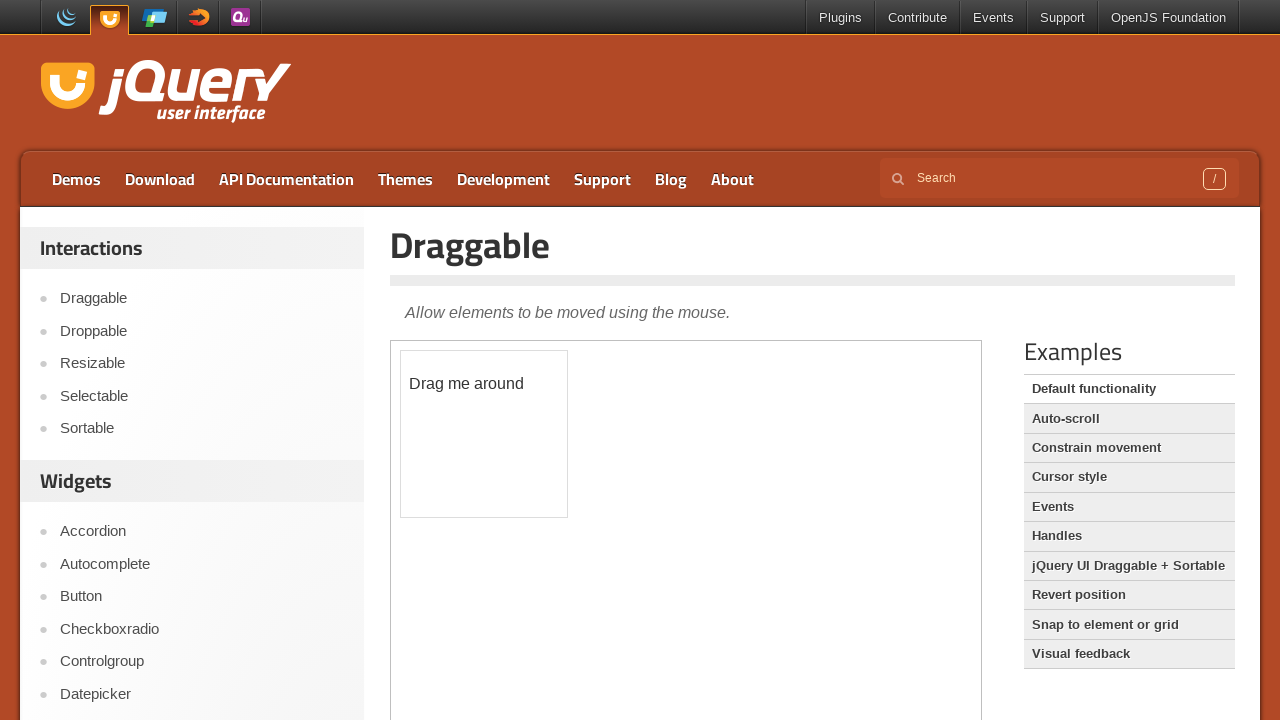

Located the demo iframe
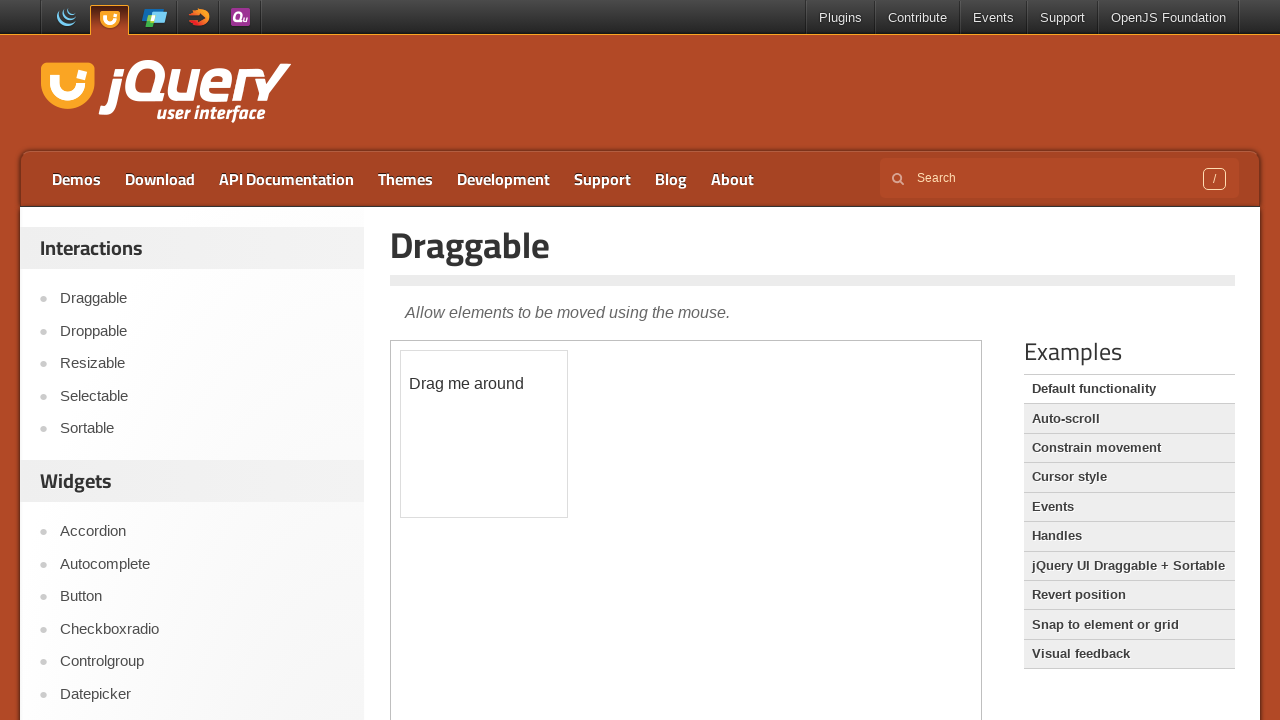

Draggable element is present and ready in the iframe
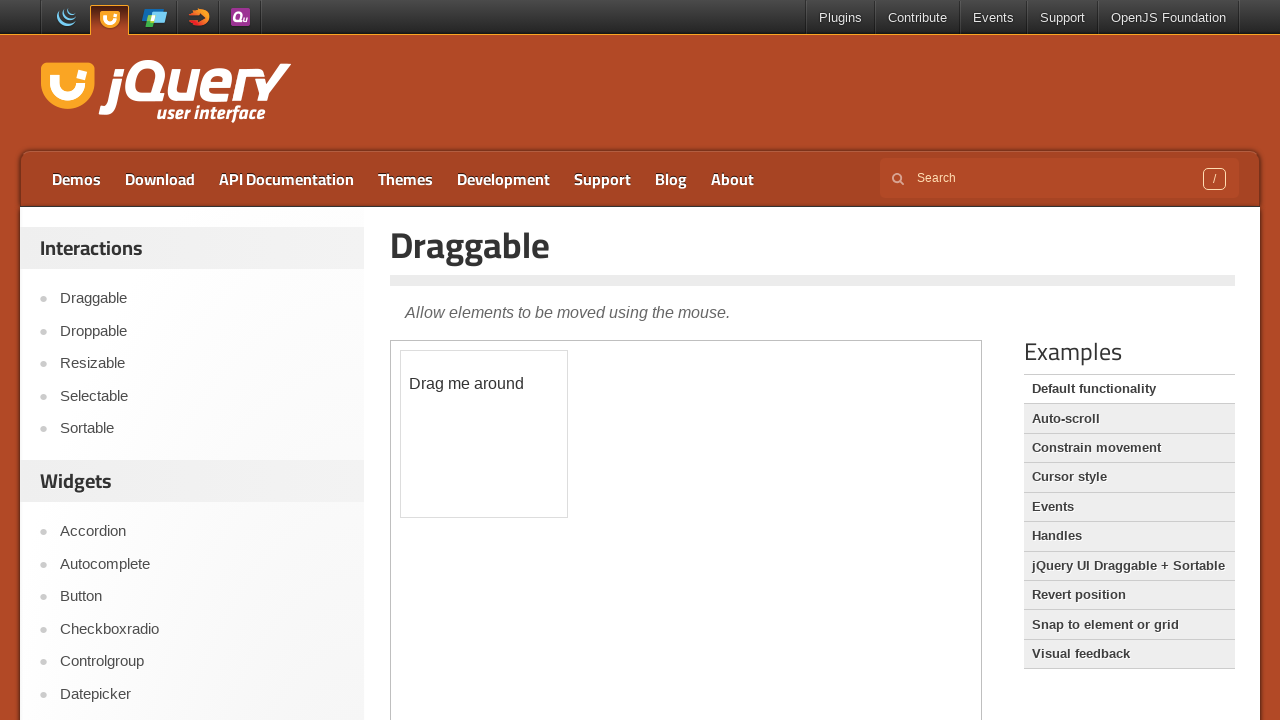

Clicked the second sidebar navigation link at (202, 331) on #sidebar aside:first-of-type ul li:nth-child(2) a
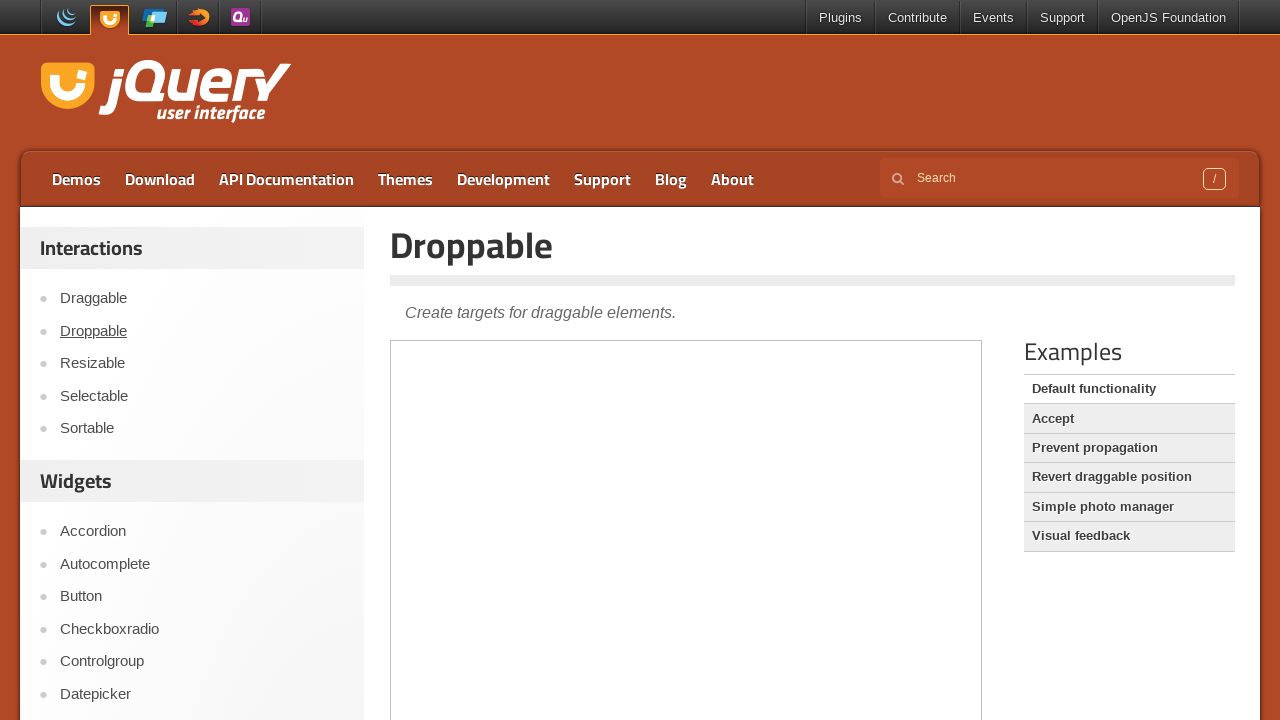

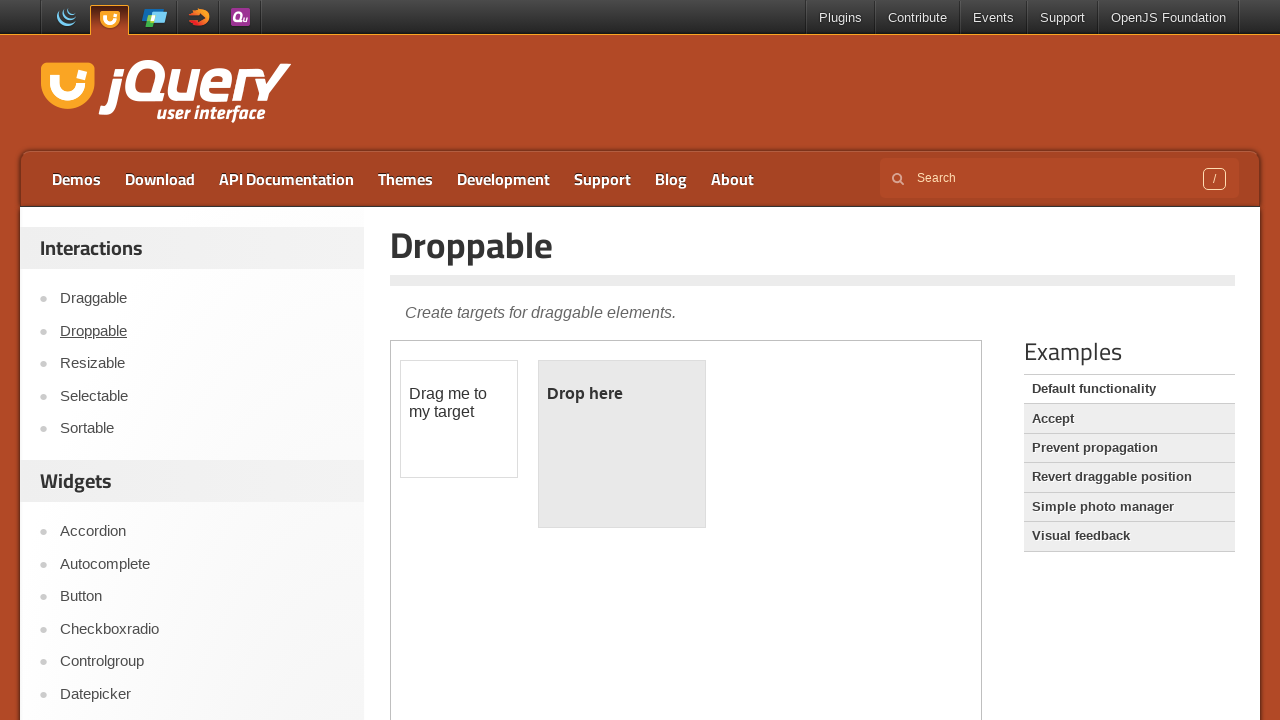